Tests button interactions on DemoQA including double-click, right-click (context click), and single click buttons

Starting URL: https://demoqa.com

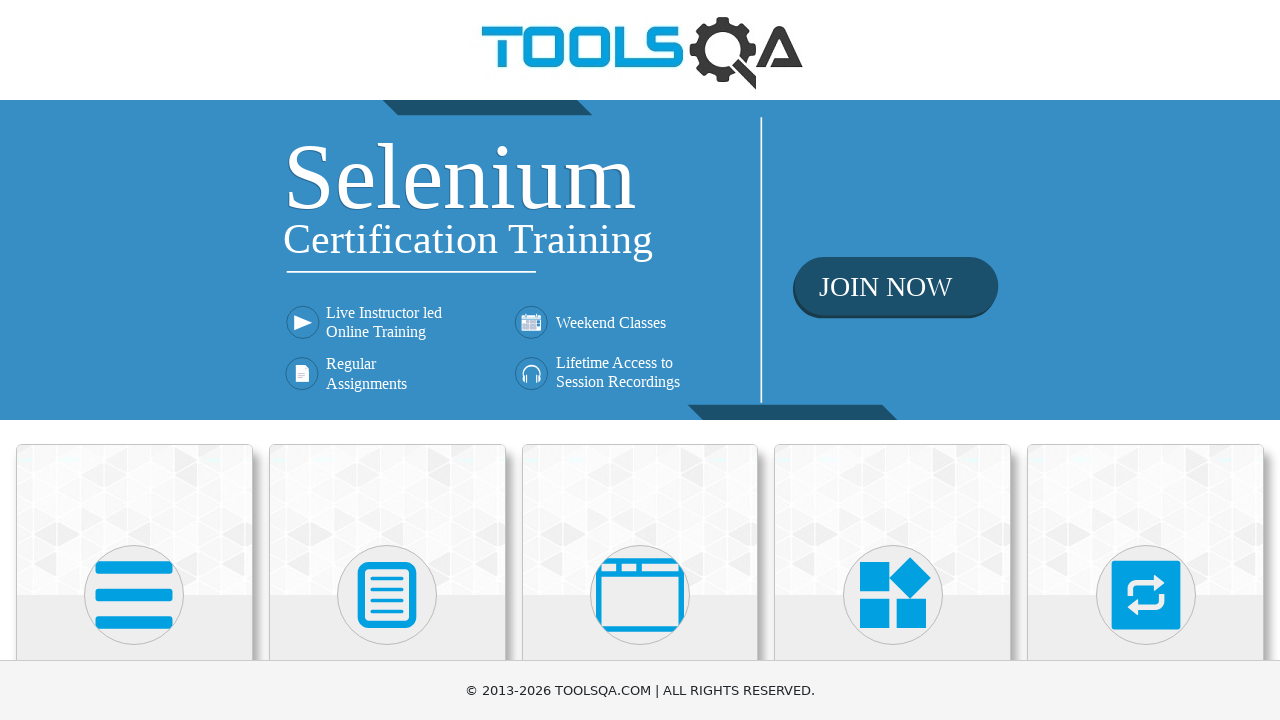

Clicked on Elements card at (134, 595) on (//div[@class='avatar mx-auto white'])[1]
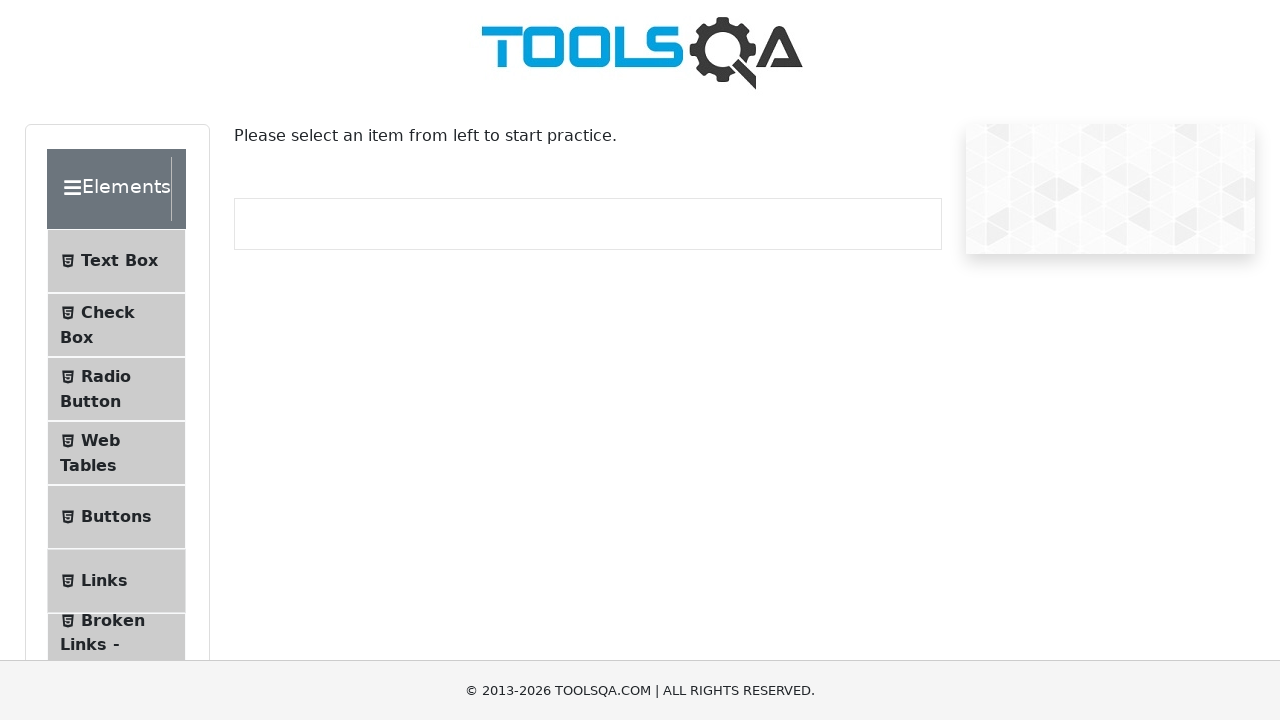

Clicked on Buttons submenu at (116, 517) on #item-4
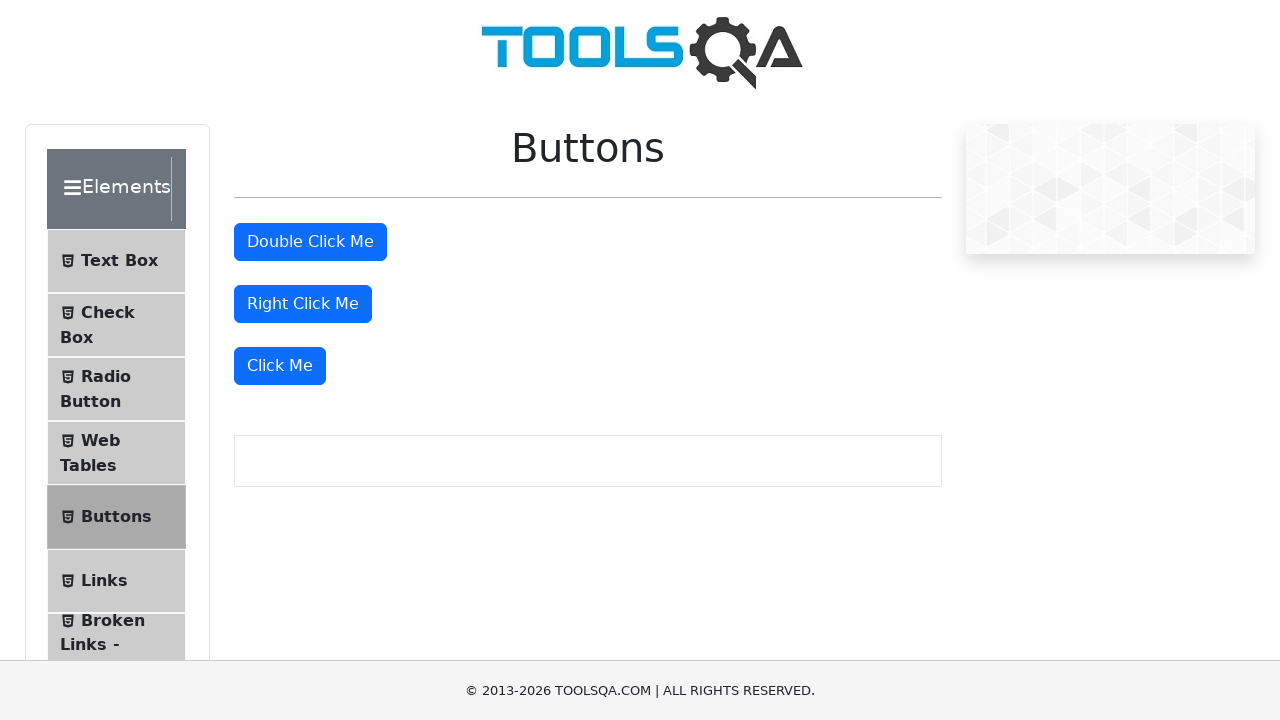

Double-clicked the double-click button at (310, 242) on #doubleClickBtn
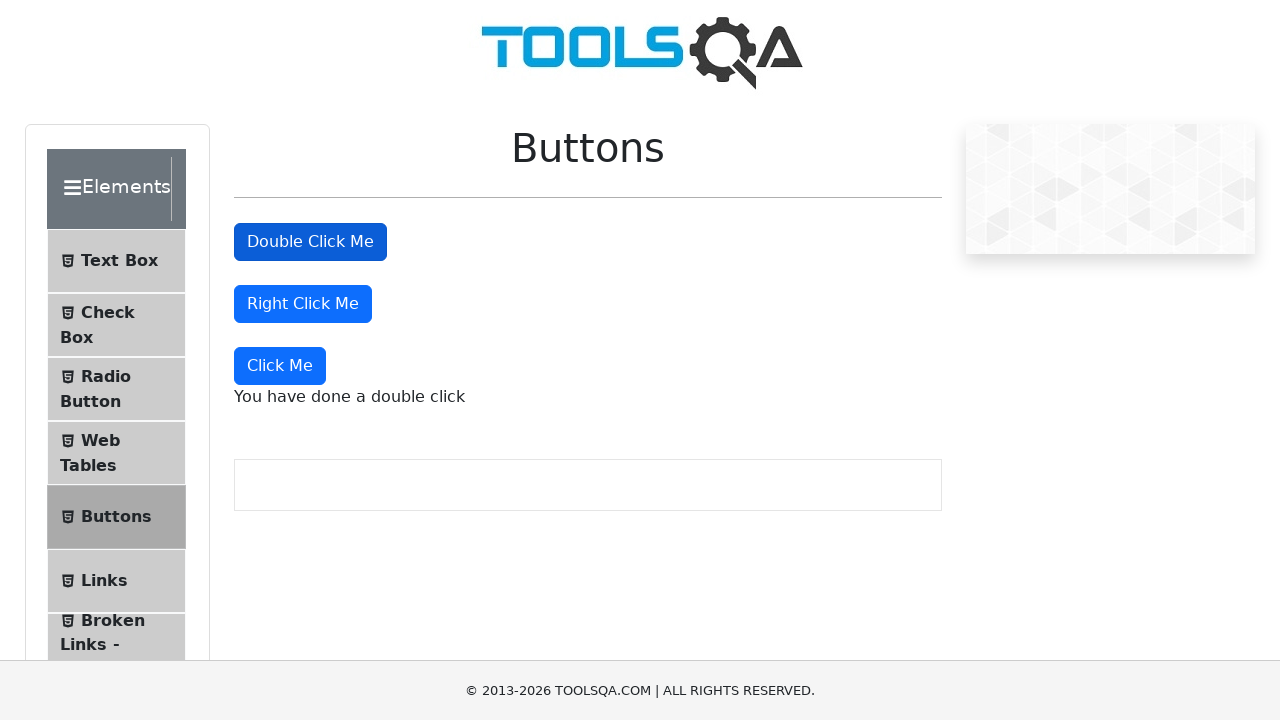

Right-clicked the right-click button at (303, 304) on #rightClickBtn
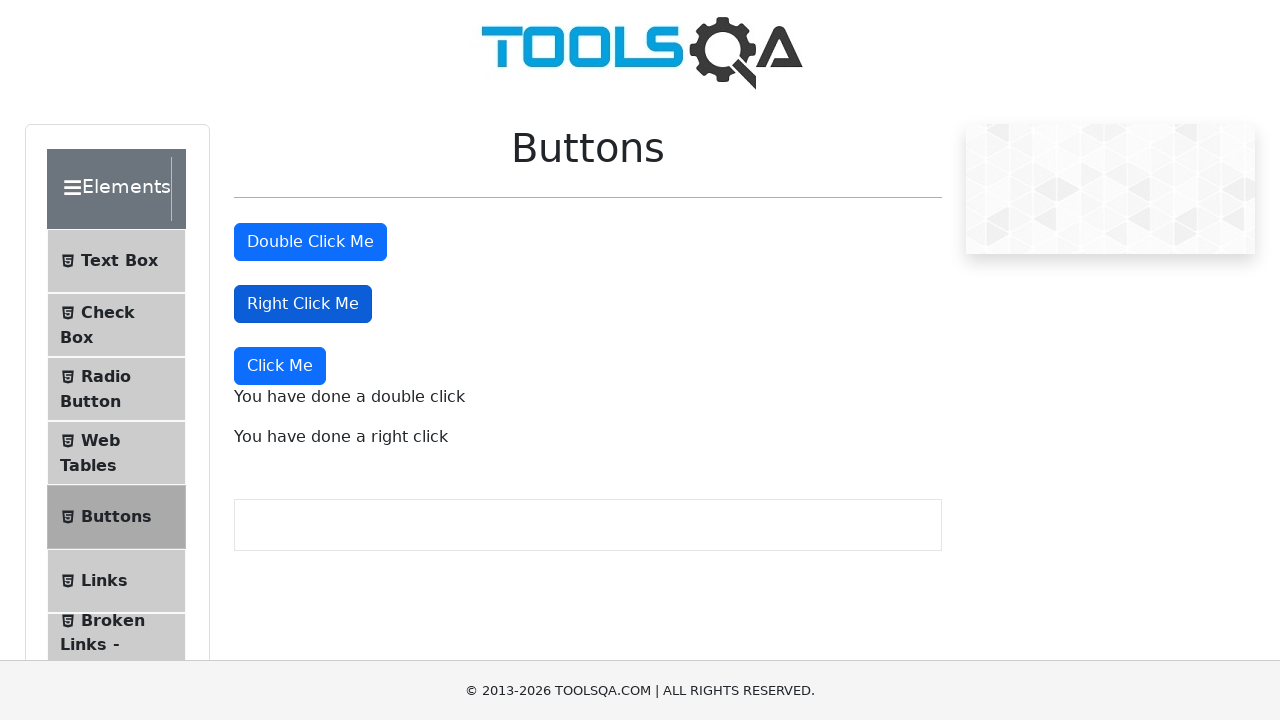

Single-clicked the Click Me button at (280, 366) on (//button[normalize-space()='Click Me'])[1]
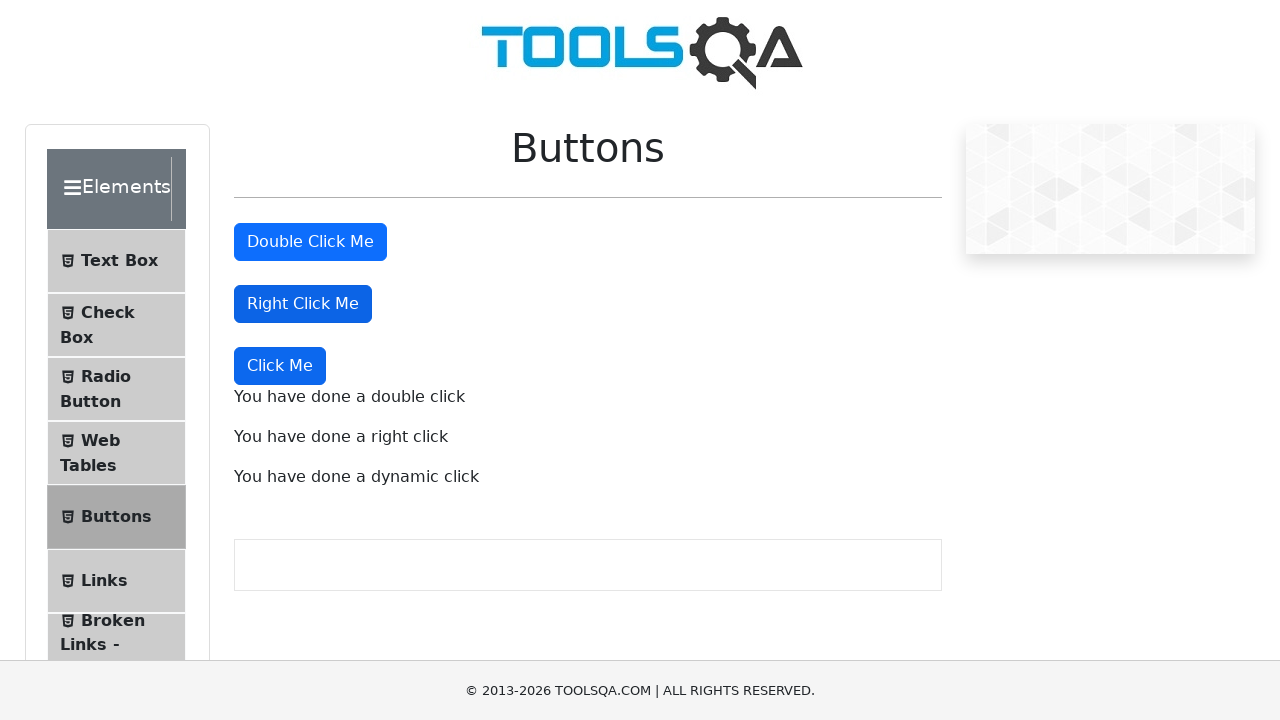

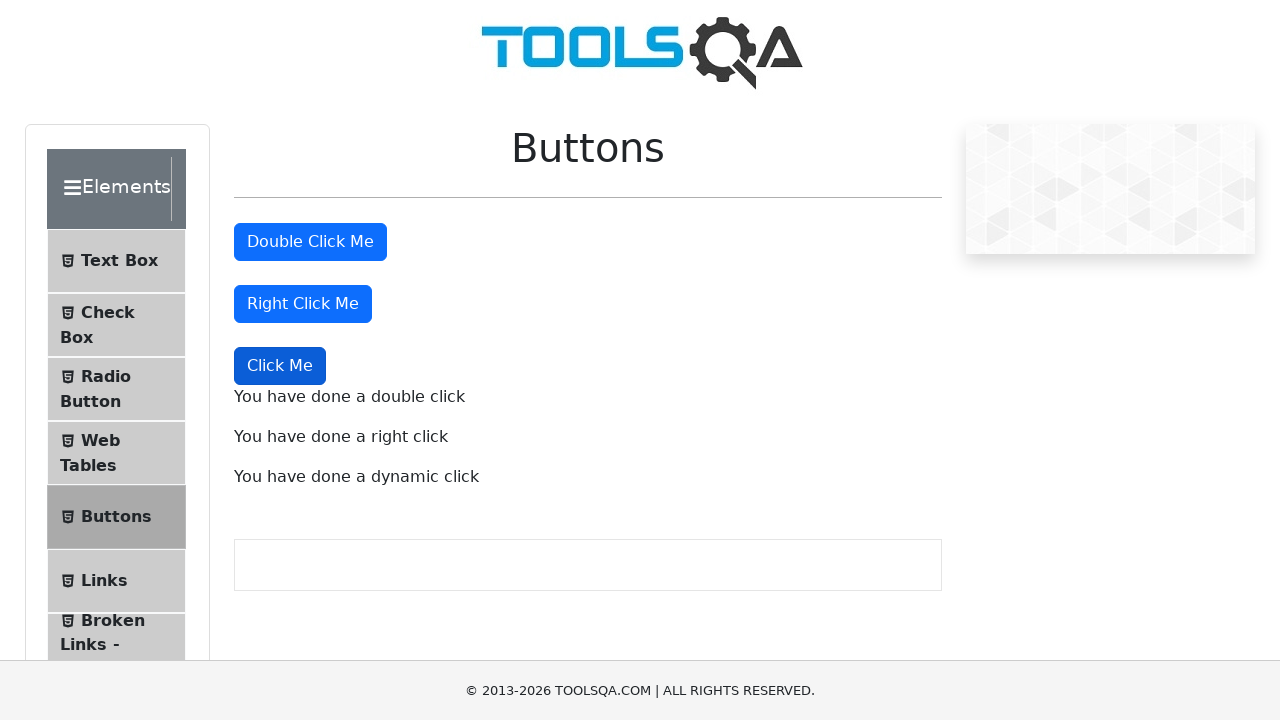